Tests dynamic checkbox controls by toggling visibility and interacting with the checkbox element

Starting URL: https://v1.training-support.net/selenium/dynamic-controls

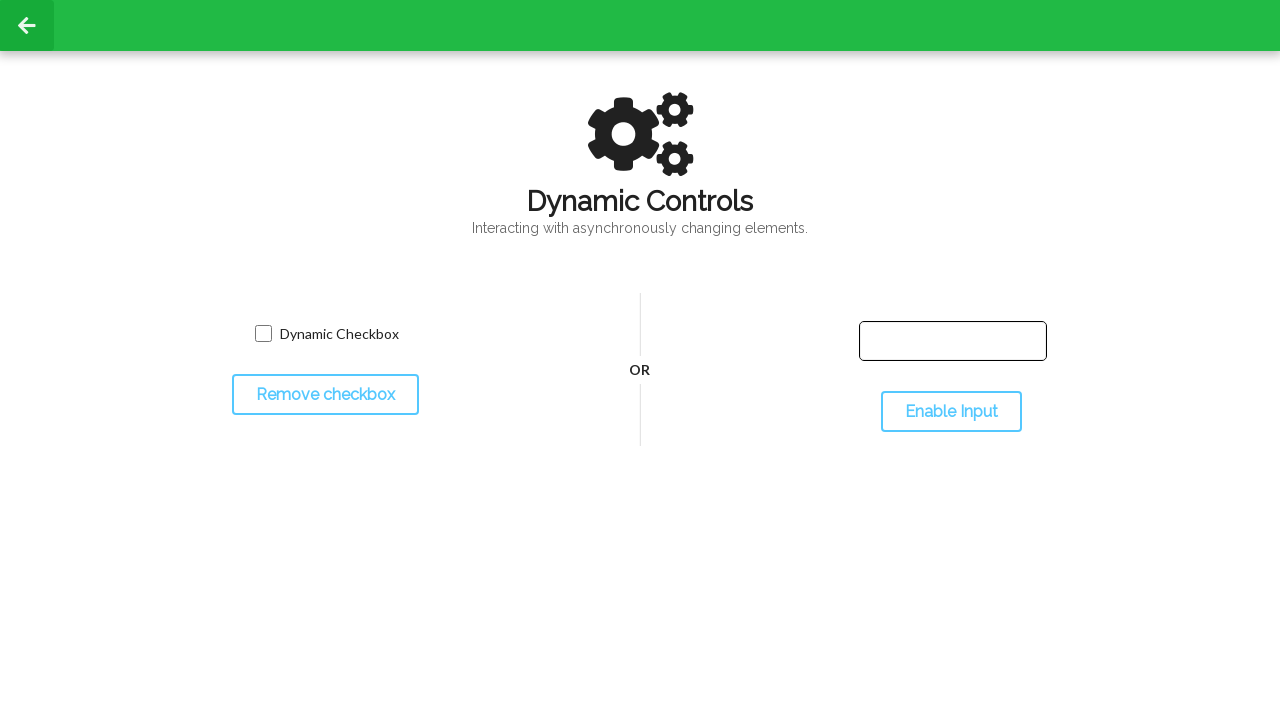

Clicked toggle button to hide the checkbox at (325, 395) on #toggleCheckbox
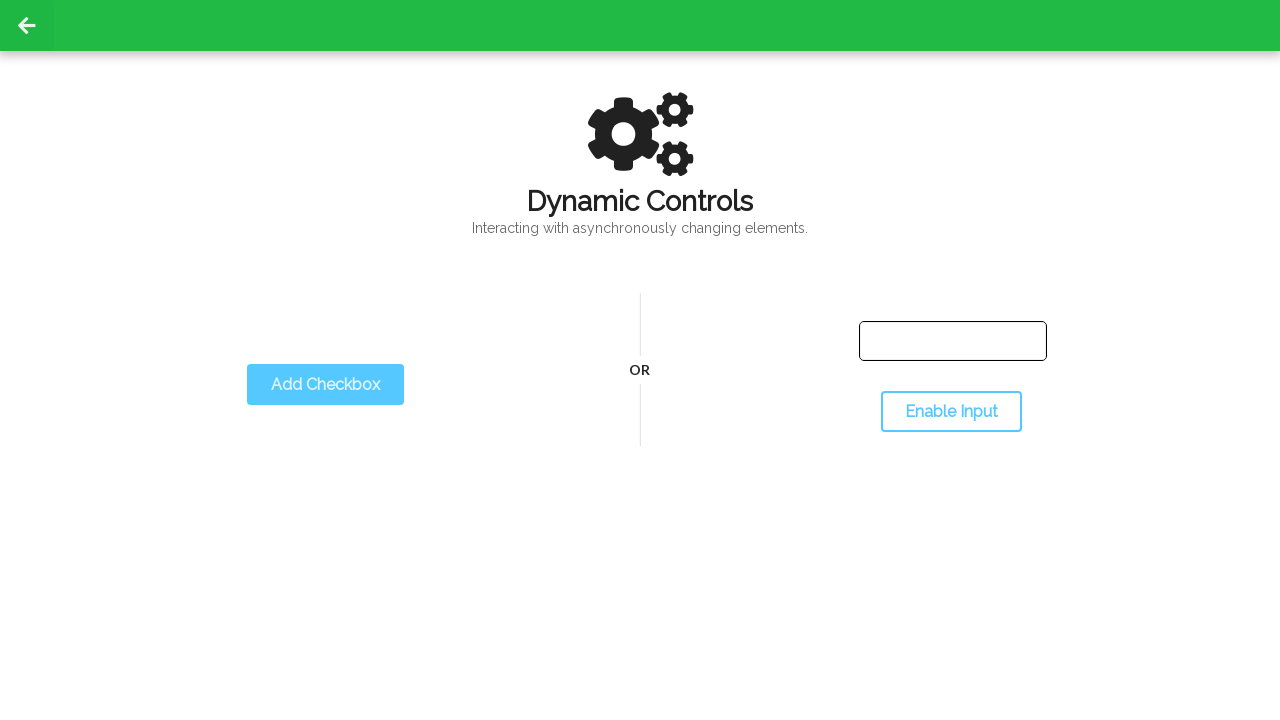

Checkbox became invisible after toggle
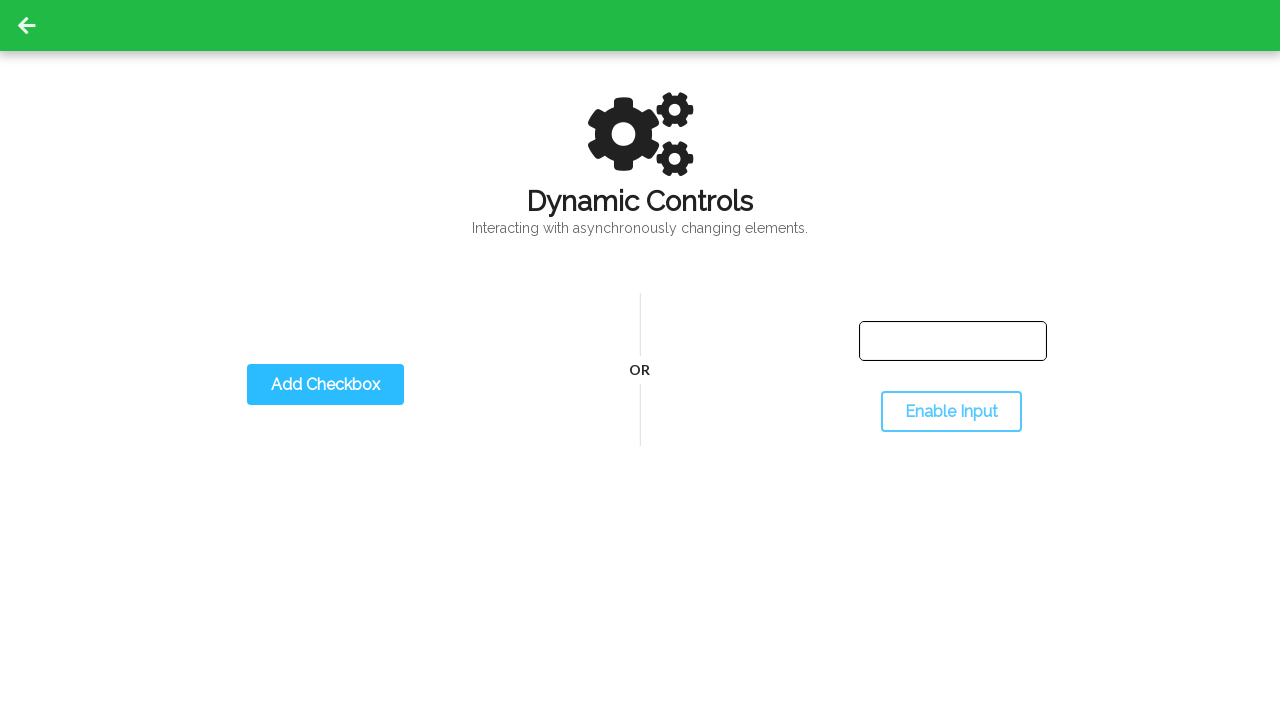

Clicked toggle button again to show the checkbox at (325, 385) on #toggleCheckbox
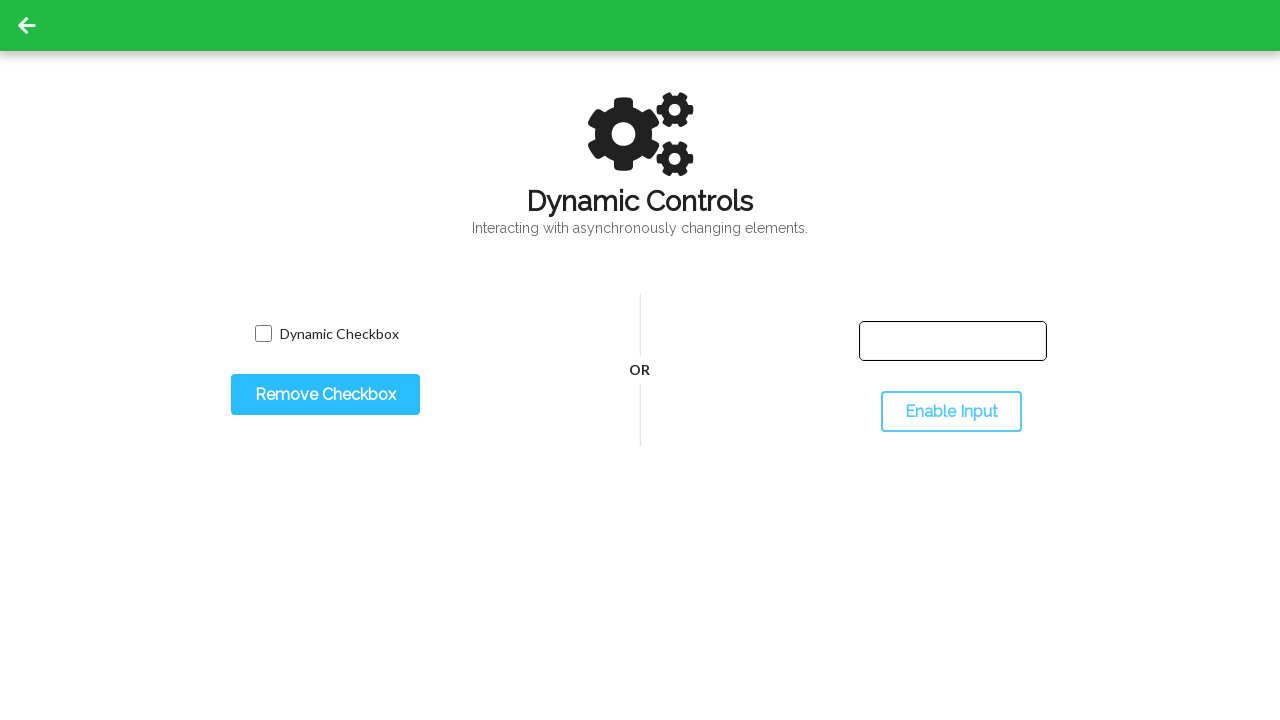

Checkbox became visible after toggle
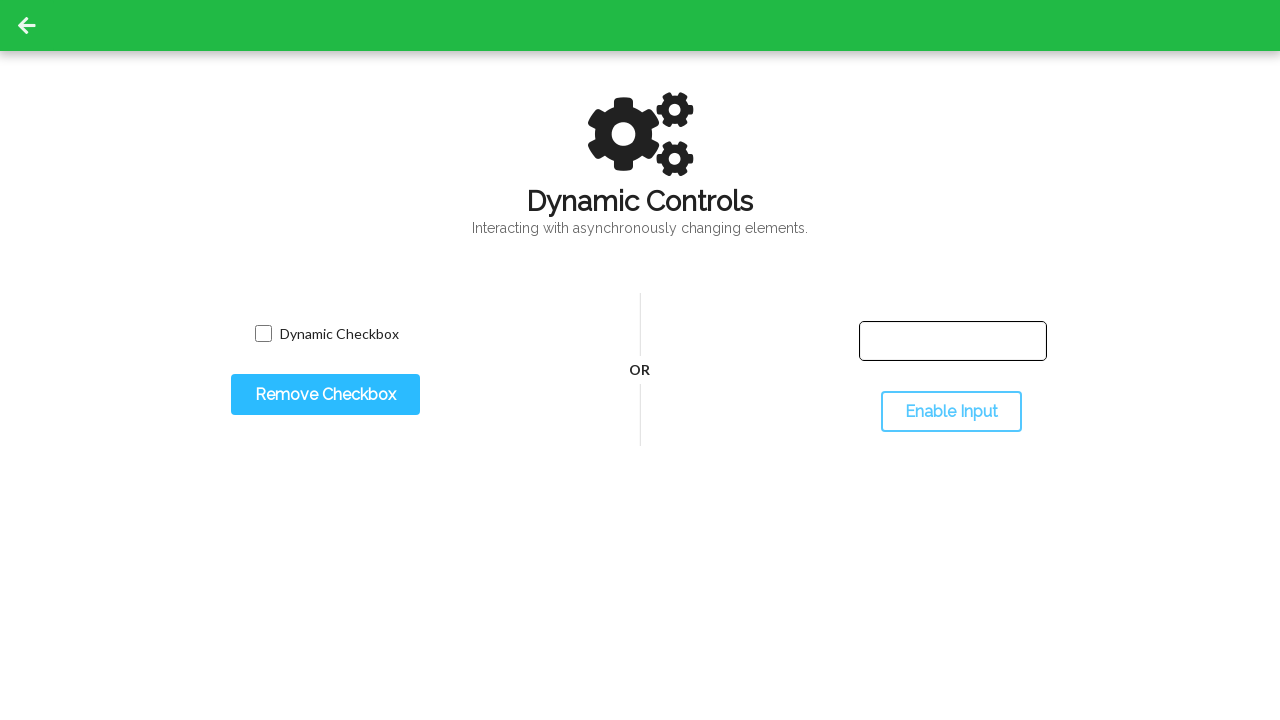

Clicked the checkbox to toggle its state at (263, 334) on input[name='toggled']
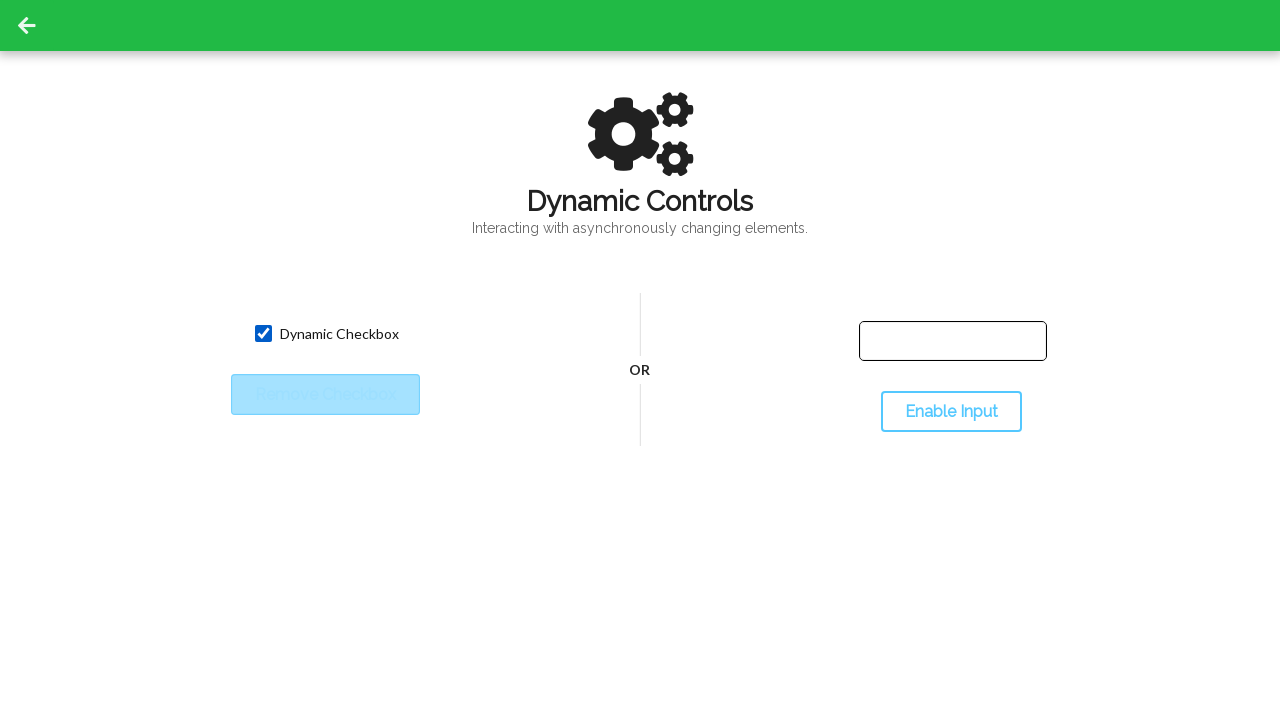

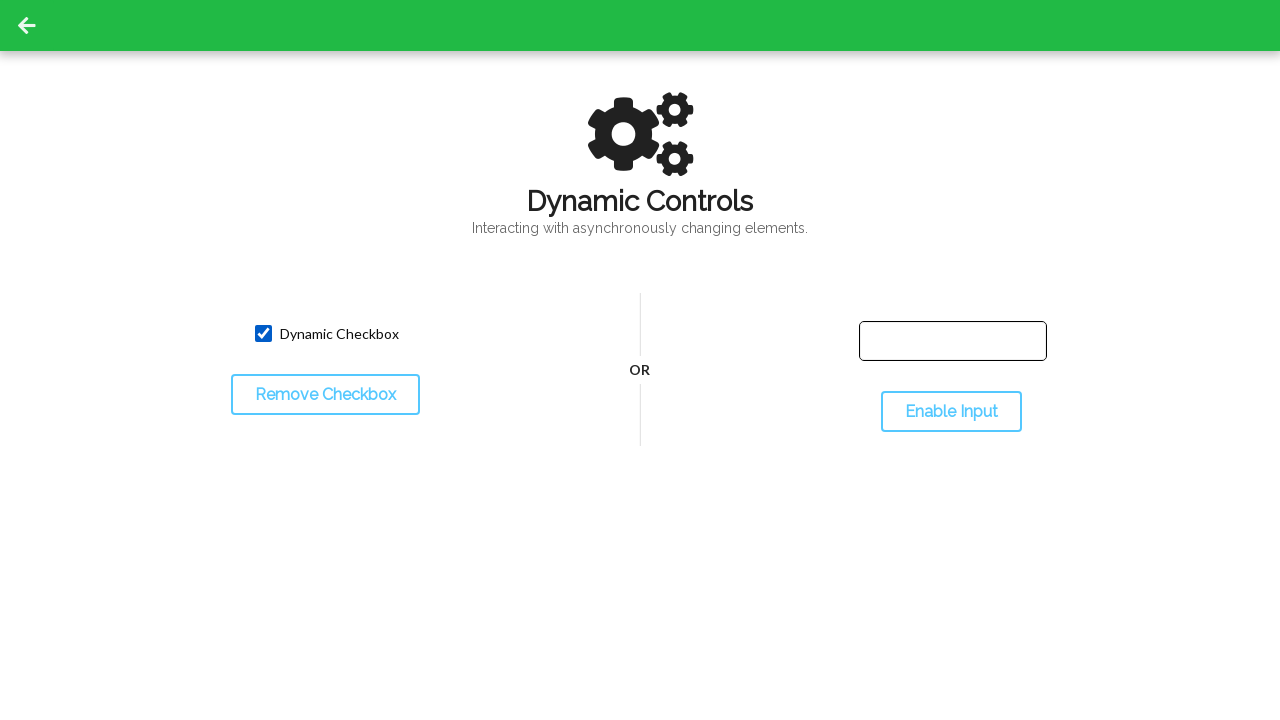